Demonstrates clicking on an element by clicking the login button on the Danube web shop

Starting URL: https://danube-web.shop/

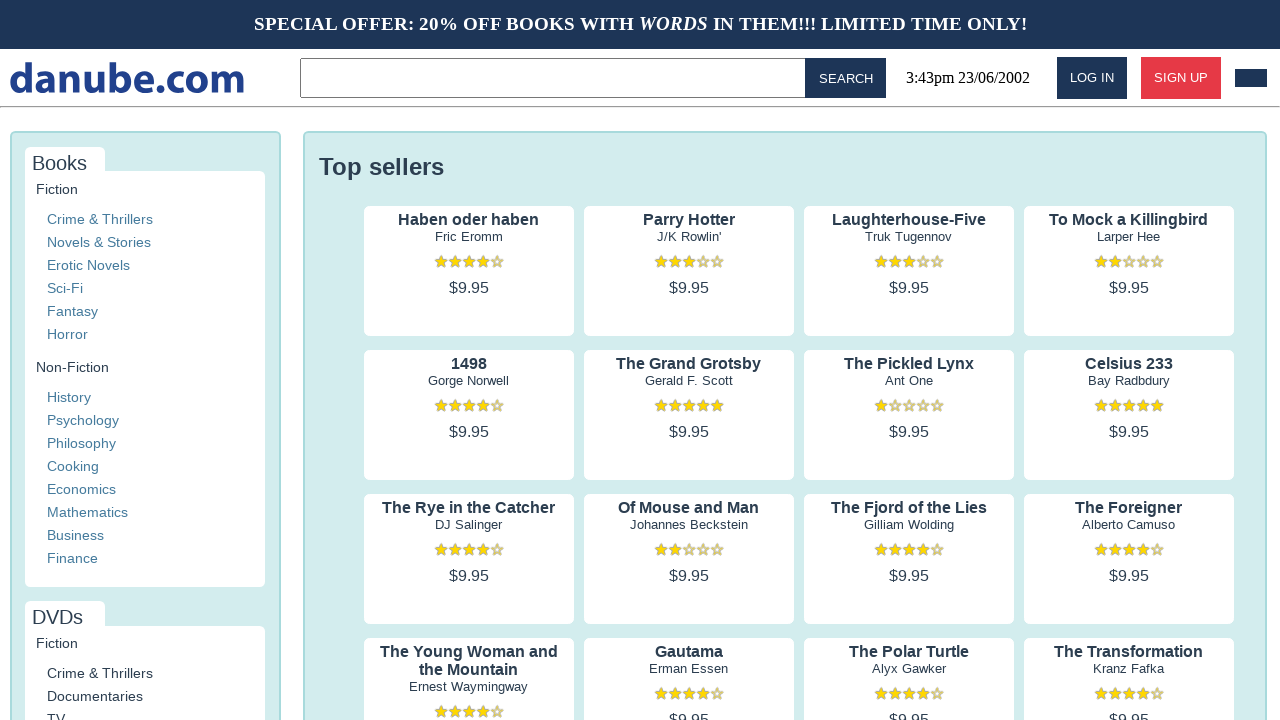

Clicked the login button on the Danube web shop at (1092, 78) on #login
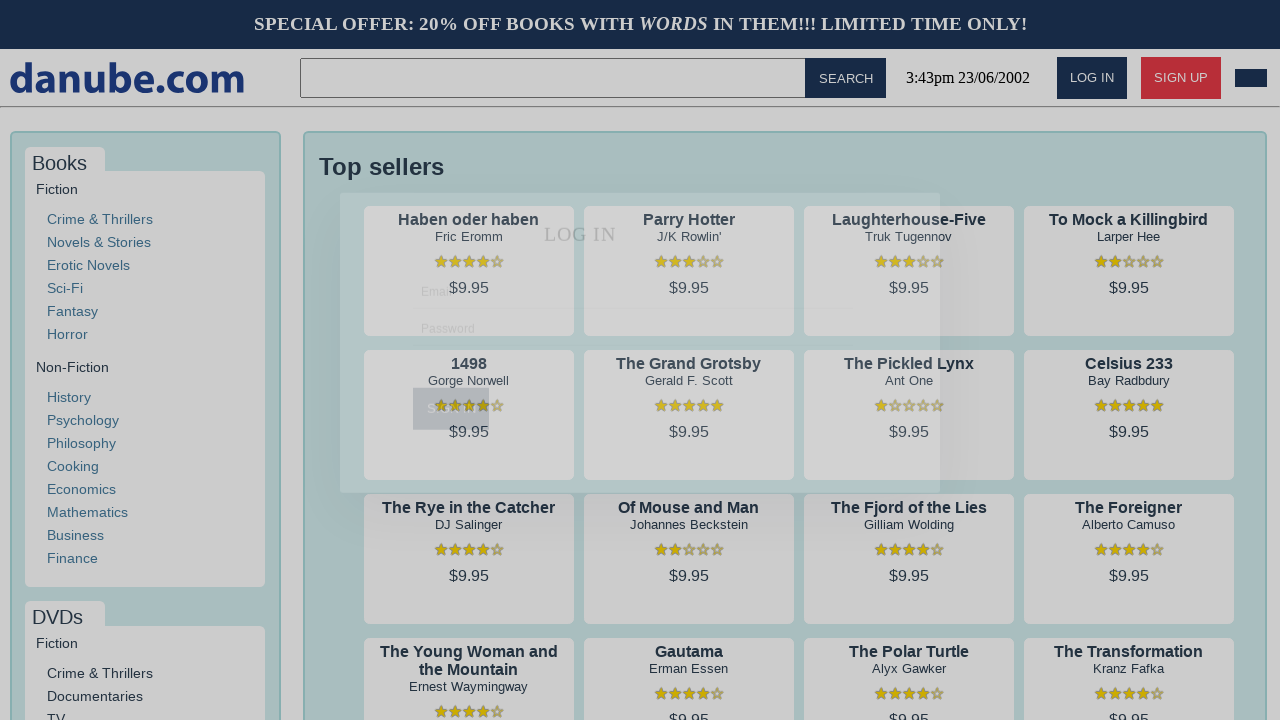

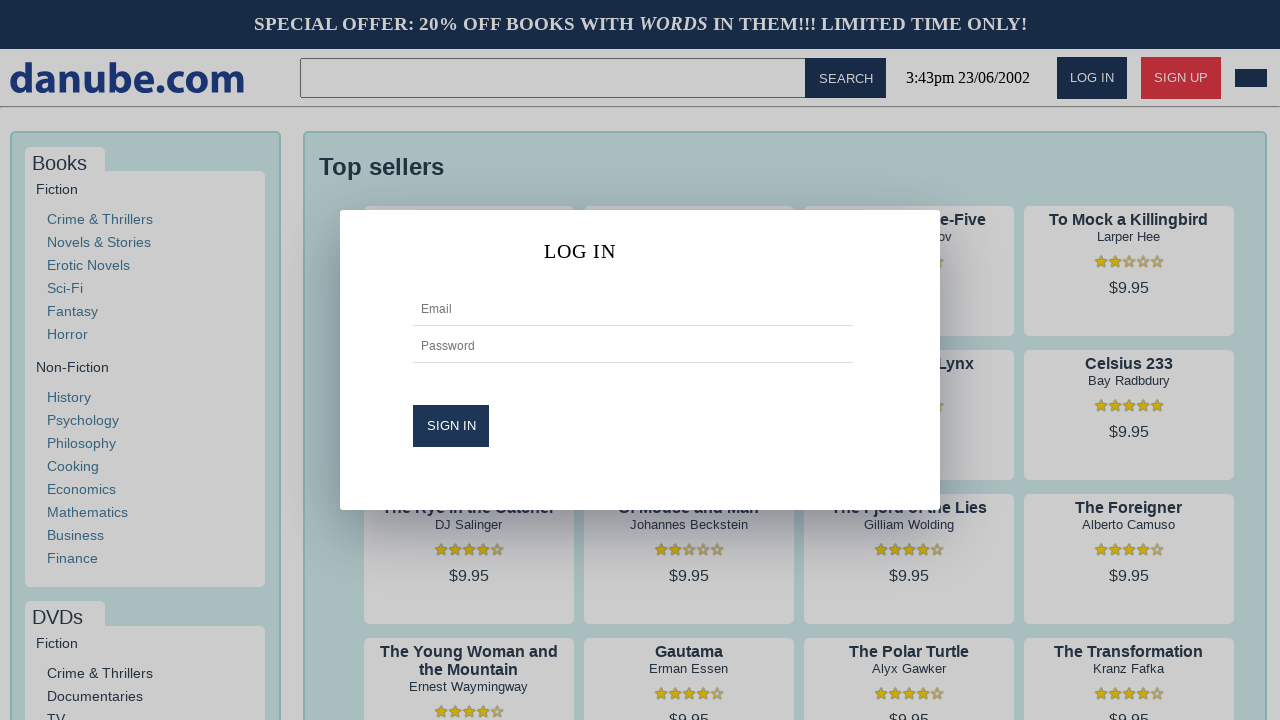